Navigates to A1 Belarus website, clicks a primary button, and verifies content is displayed

Starting URL: https://www.a1.by/ru/

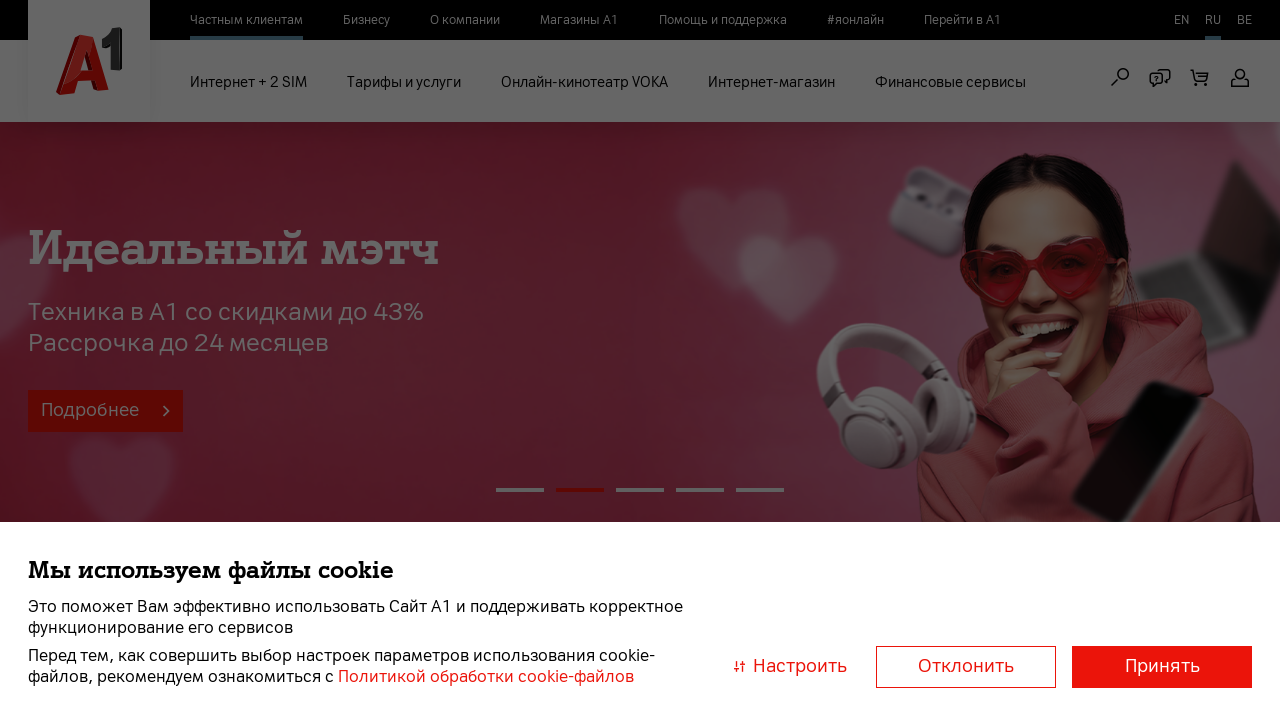

Navigated to A1 Belarus website
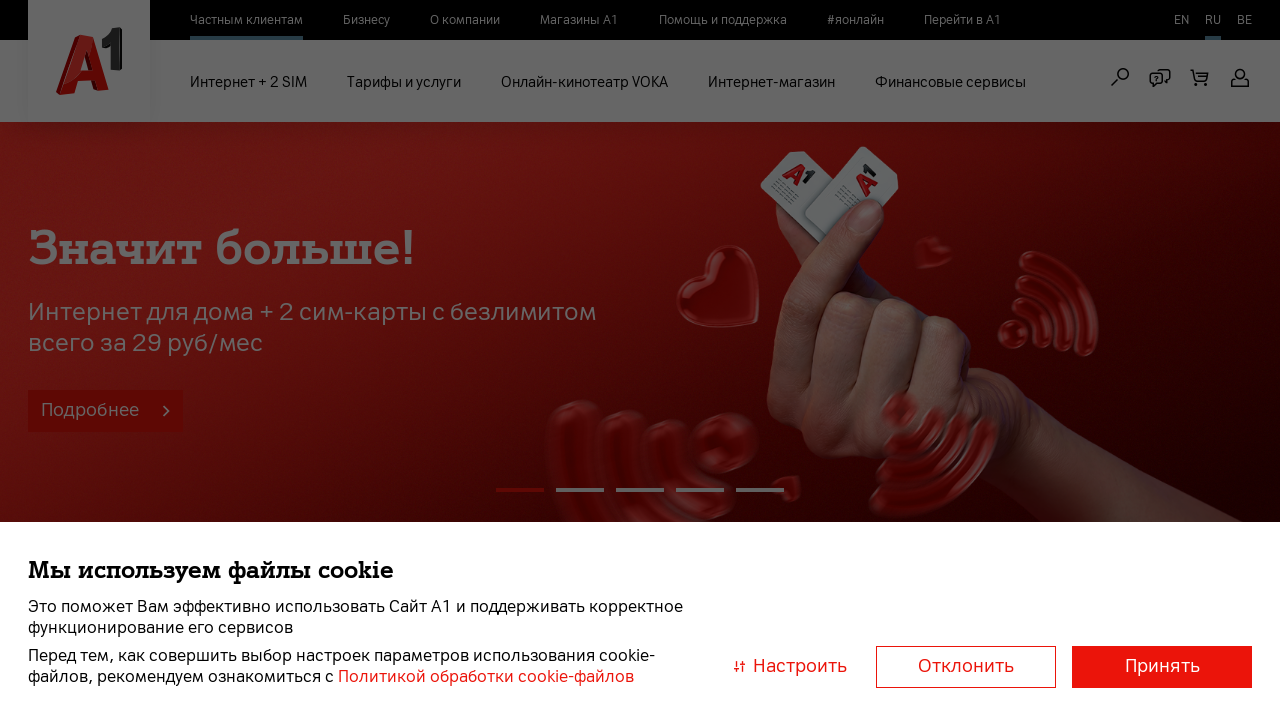

Clicked primary button at (1162, 667) on button.button.button--primary.button--fixed-width
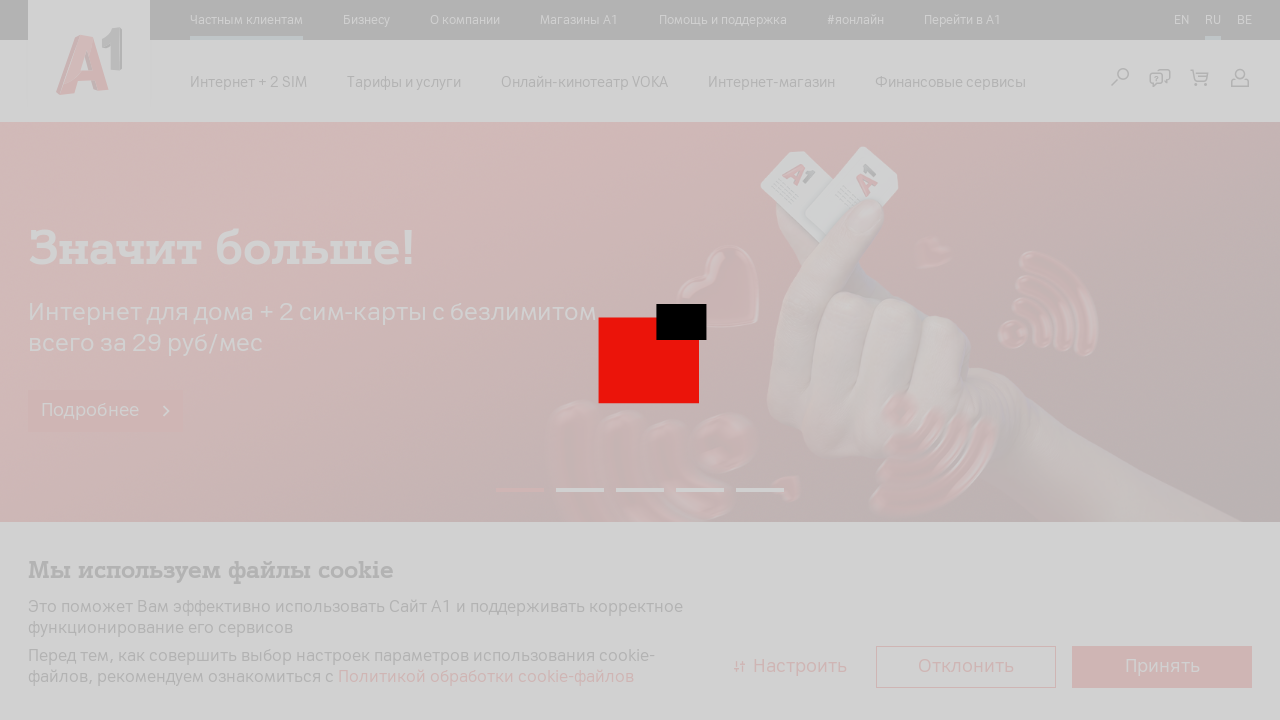

Content area became visible
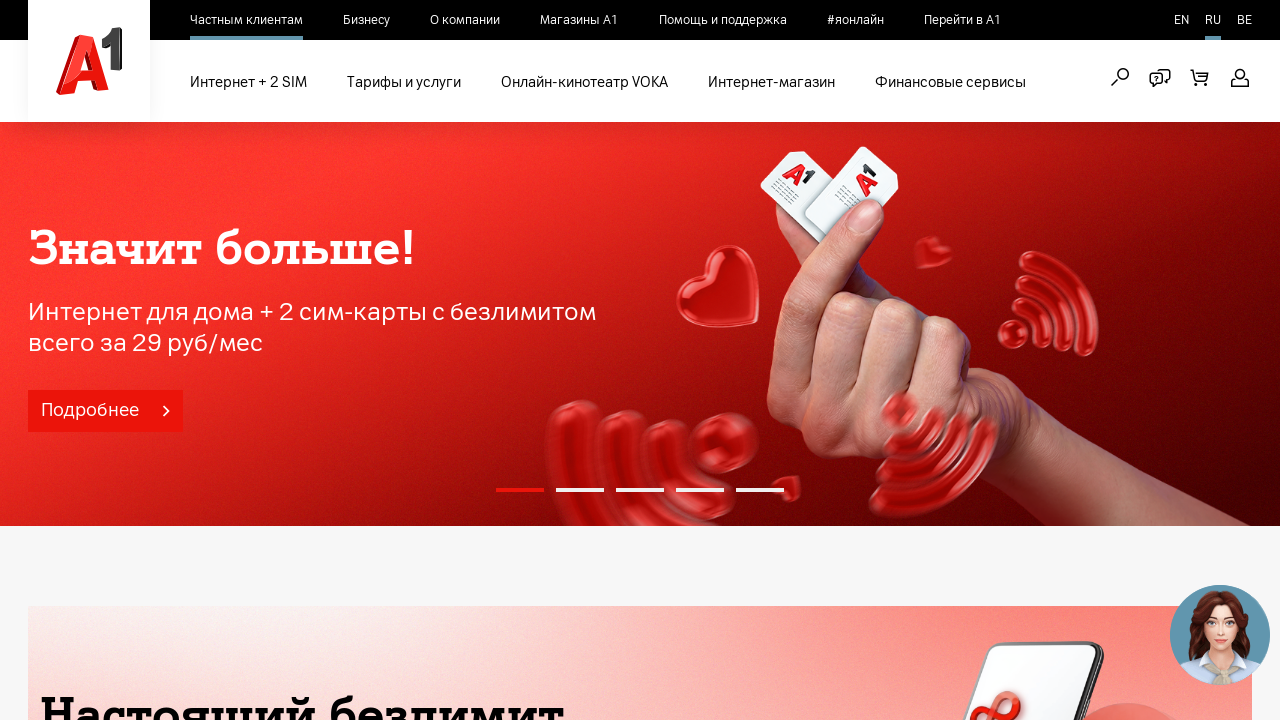

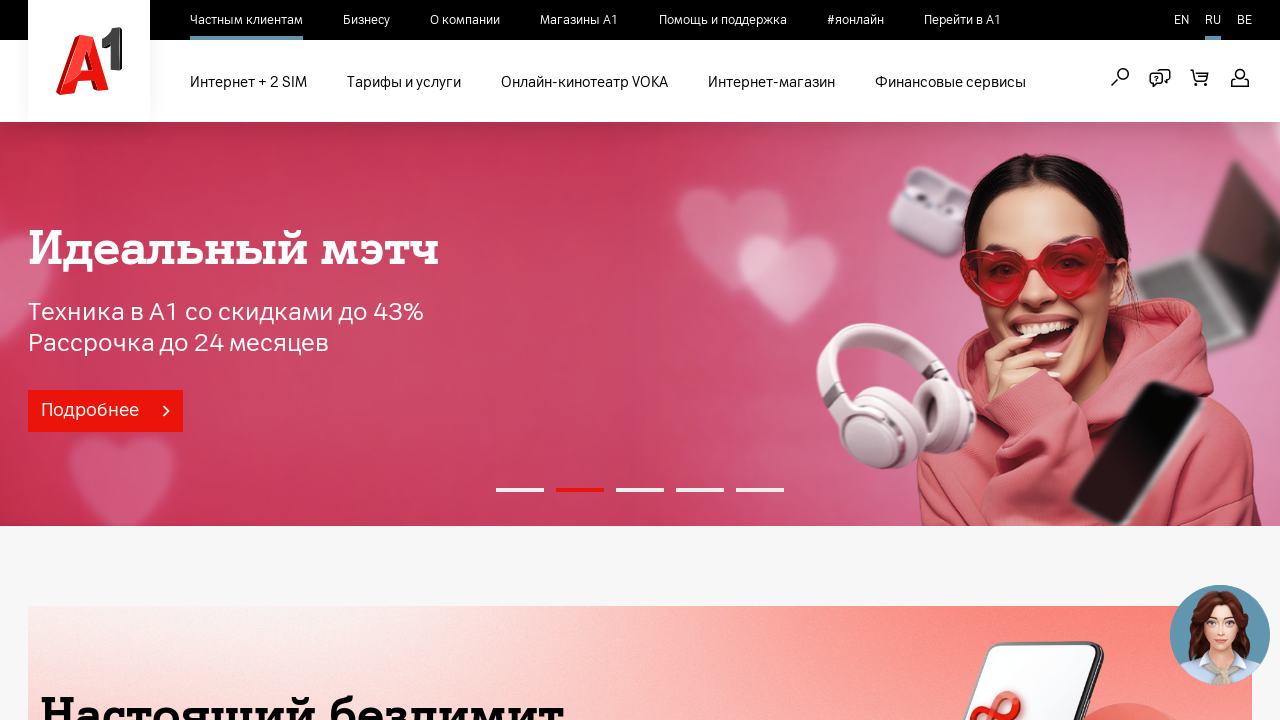